Opens a new tab, navigates to a different page to extract text from a link, then switches back to the original tab and fills a form field with the extracted text

Starting URL: https://rahulshettyacademy.com/angularpractice/

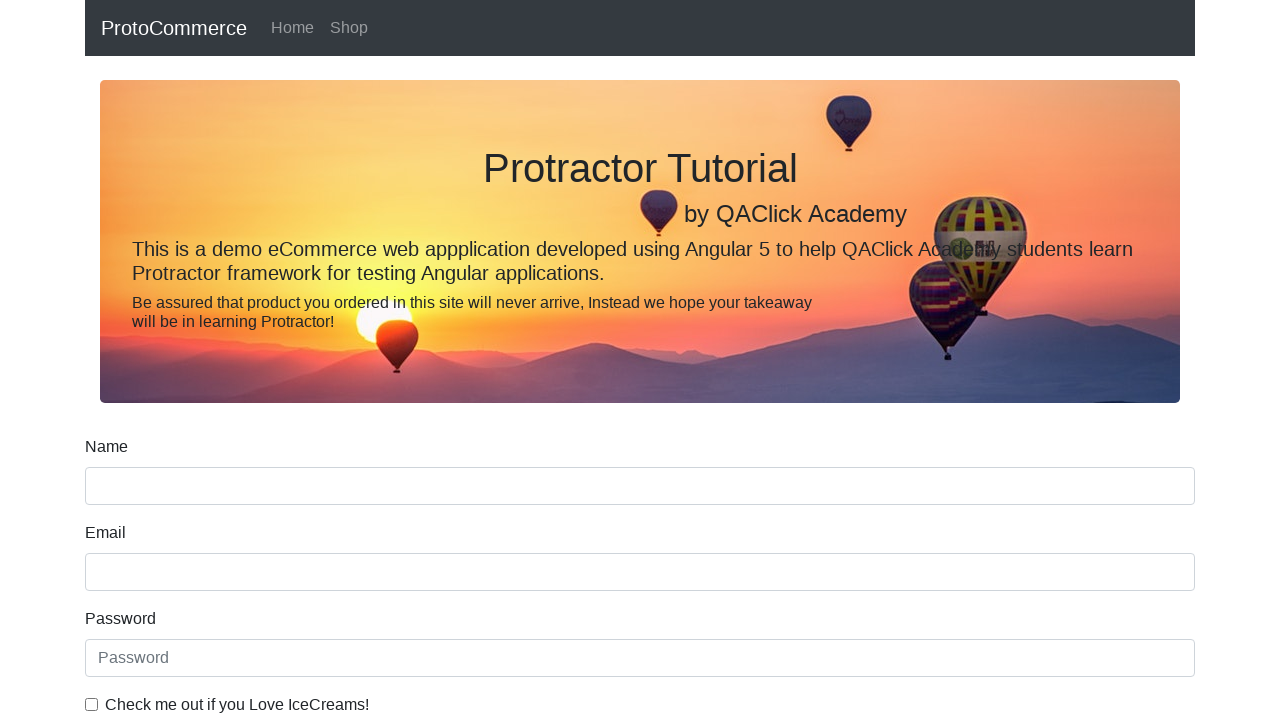

Opened a new tab
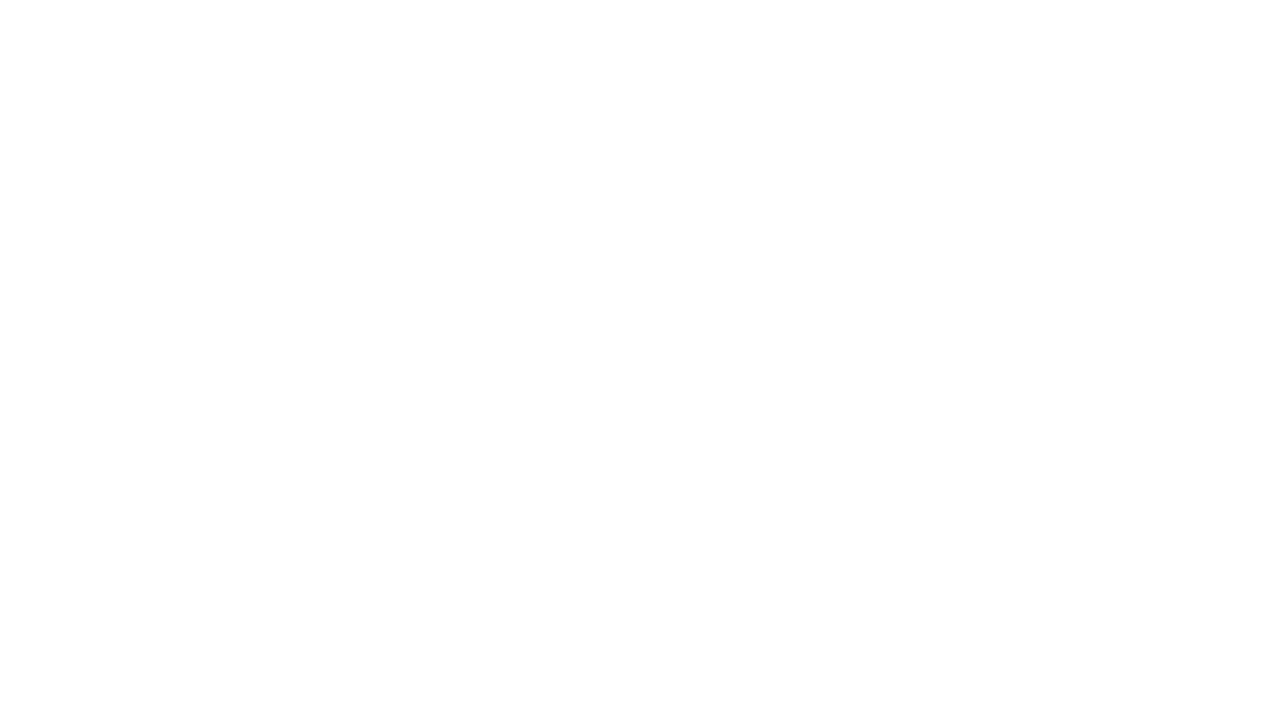

Navigated to https://rahulshettyacademy.com/ in new tab
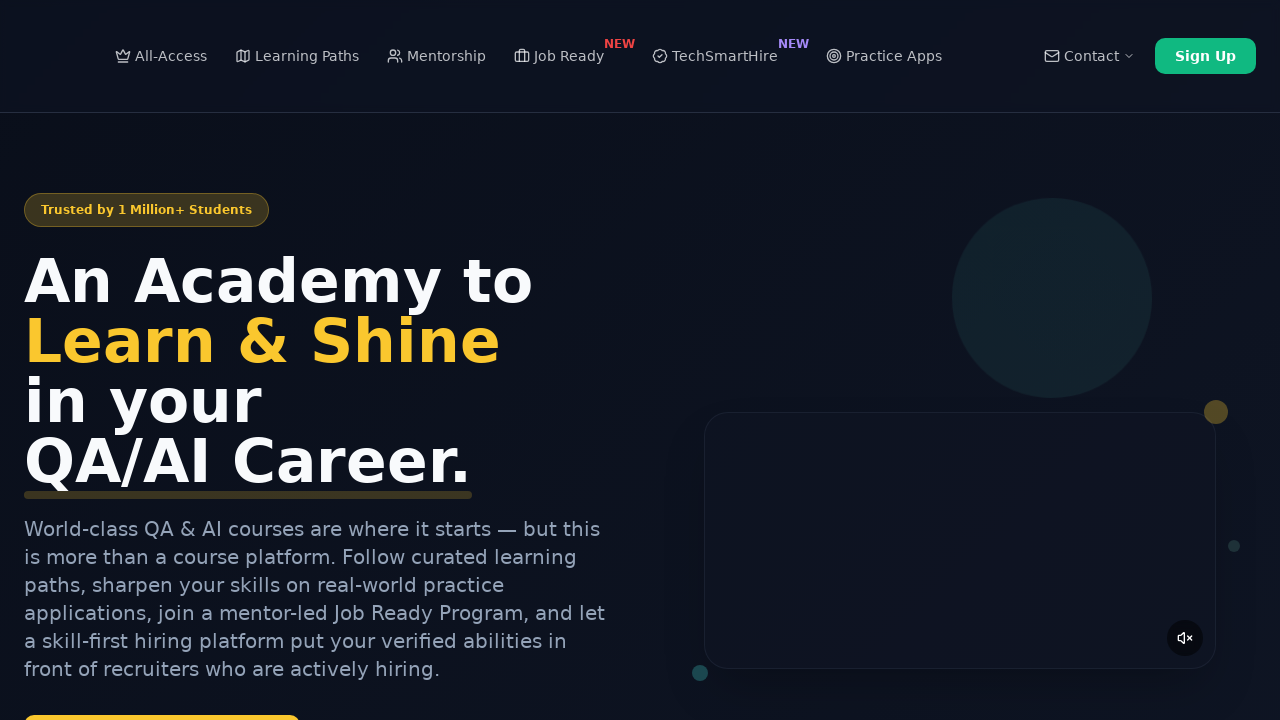

Located all course links with matching href attribute
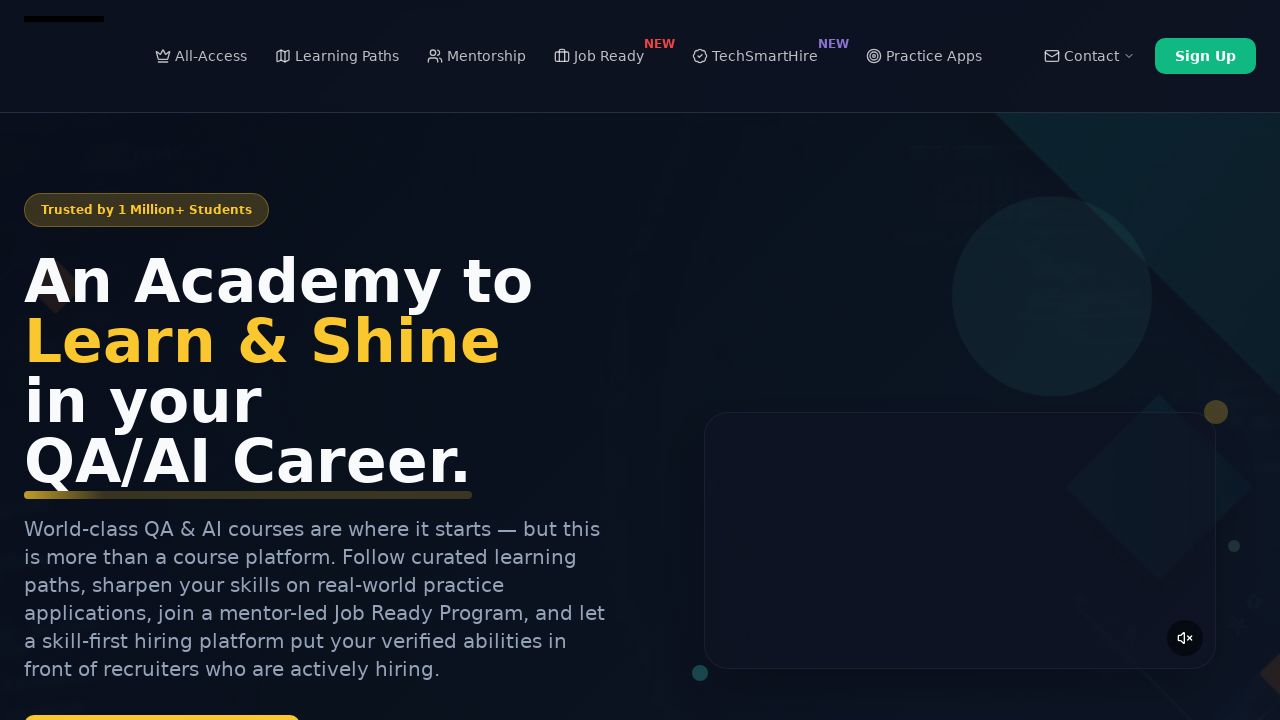

Extracted text from second course link: 'Sign Up'
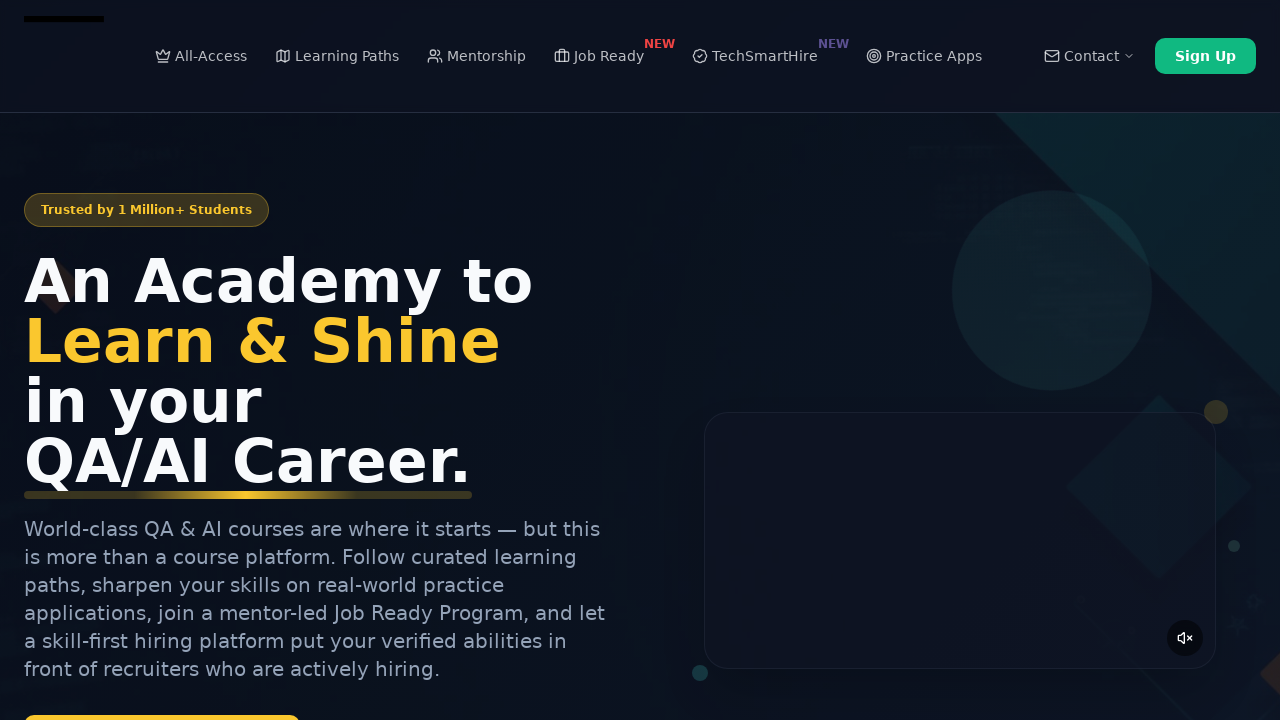

Closed the new tab
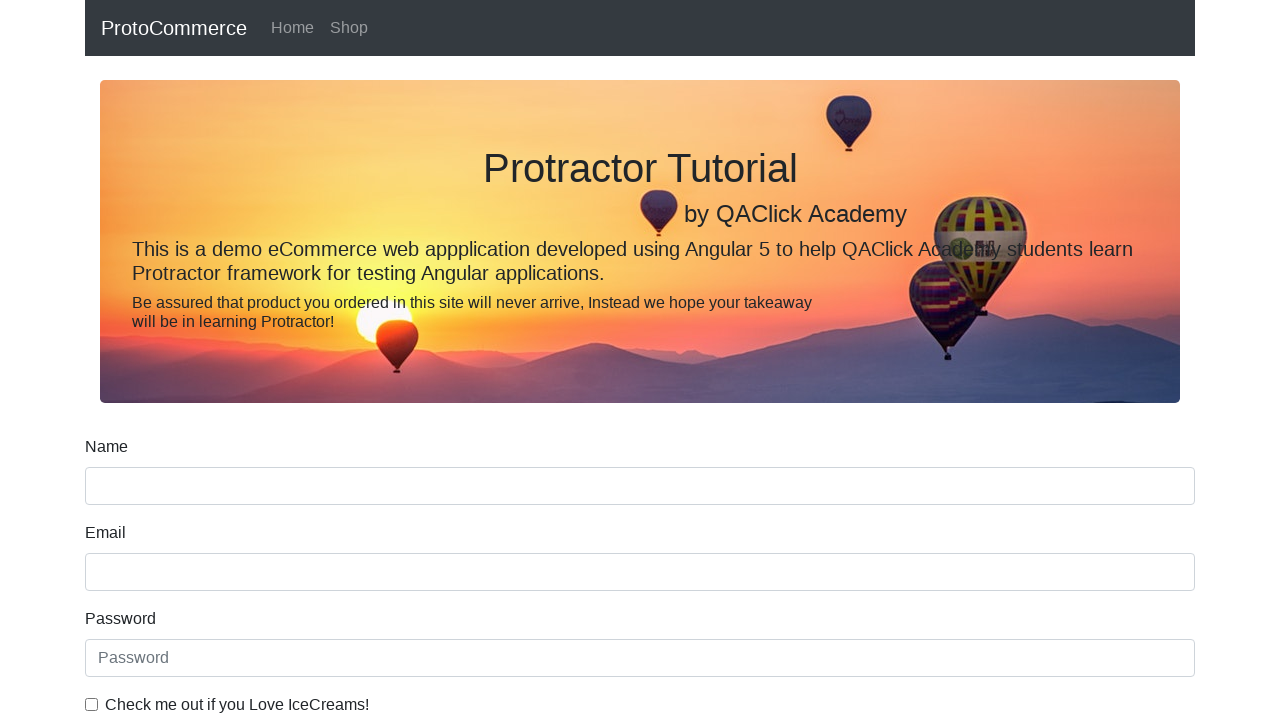

Filled name field with extracted text: 'Sign Up' on [name='name']
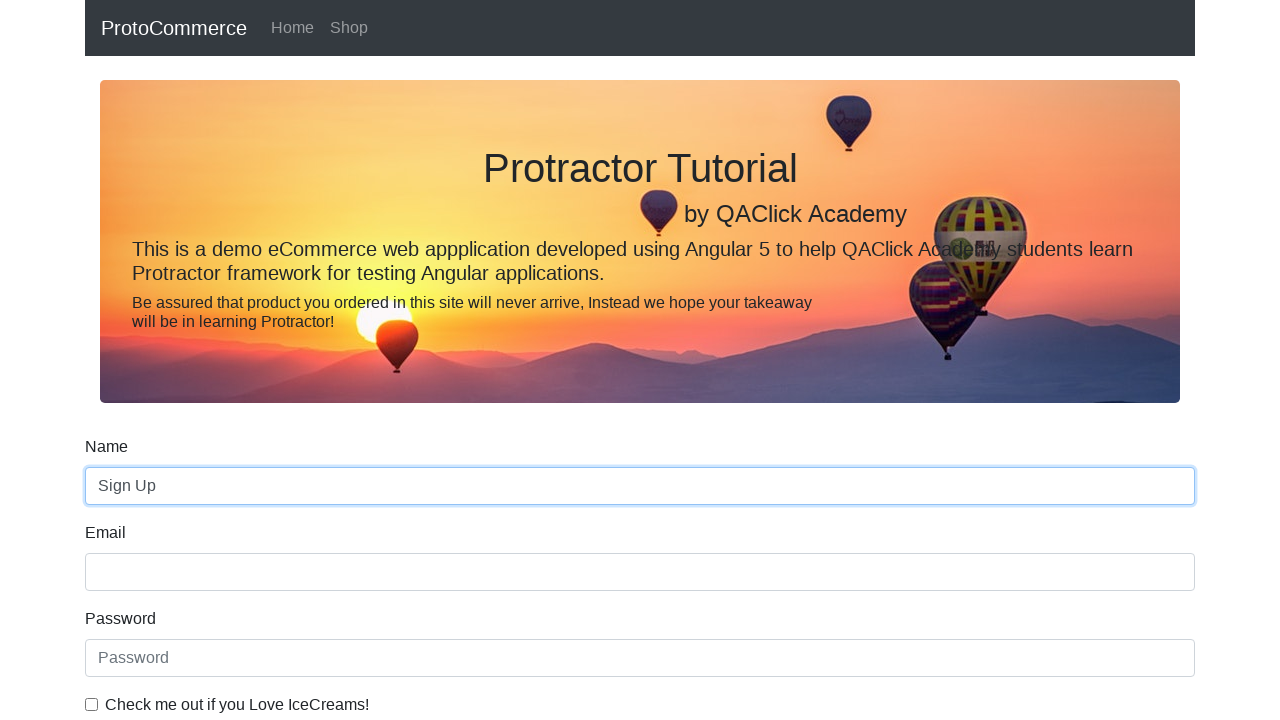

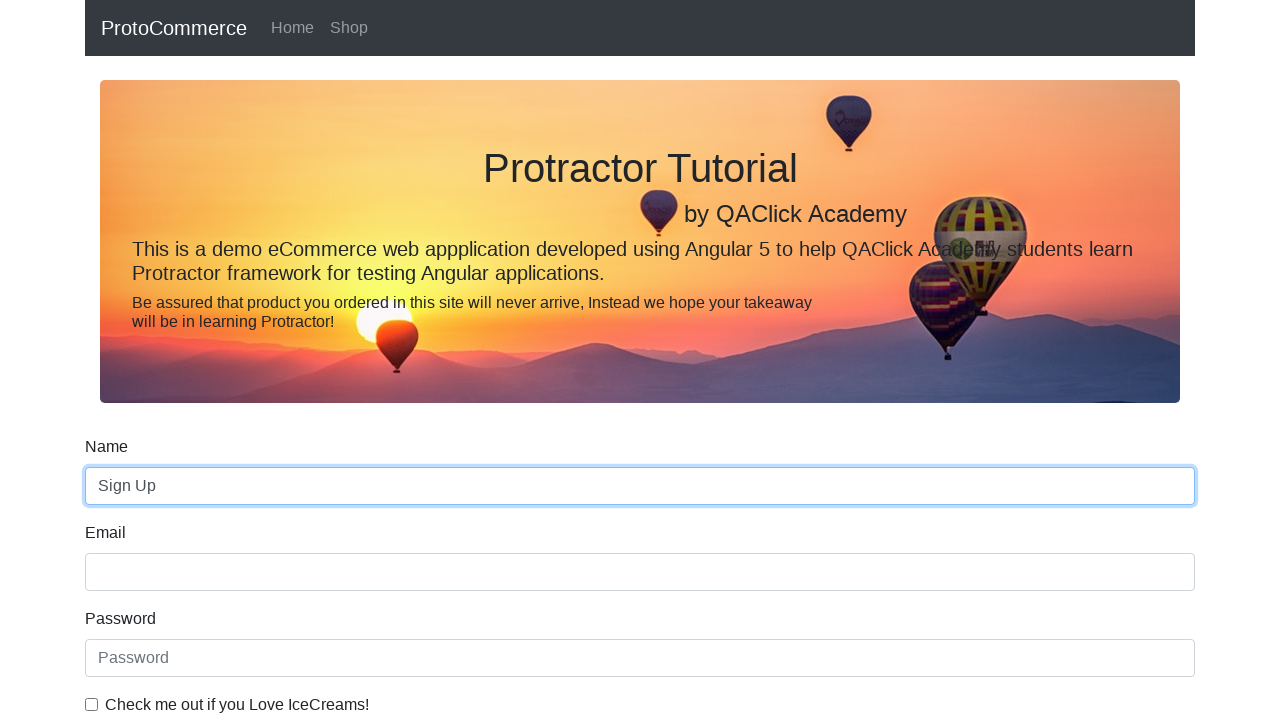